Tests that the currently applied filter is highlighted in the UI

Starting URL: https://demo.playwright.dev/todomvc

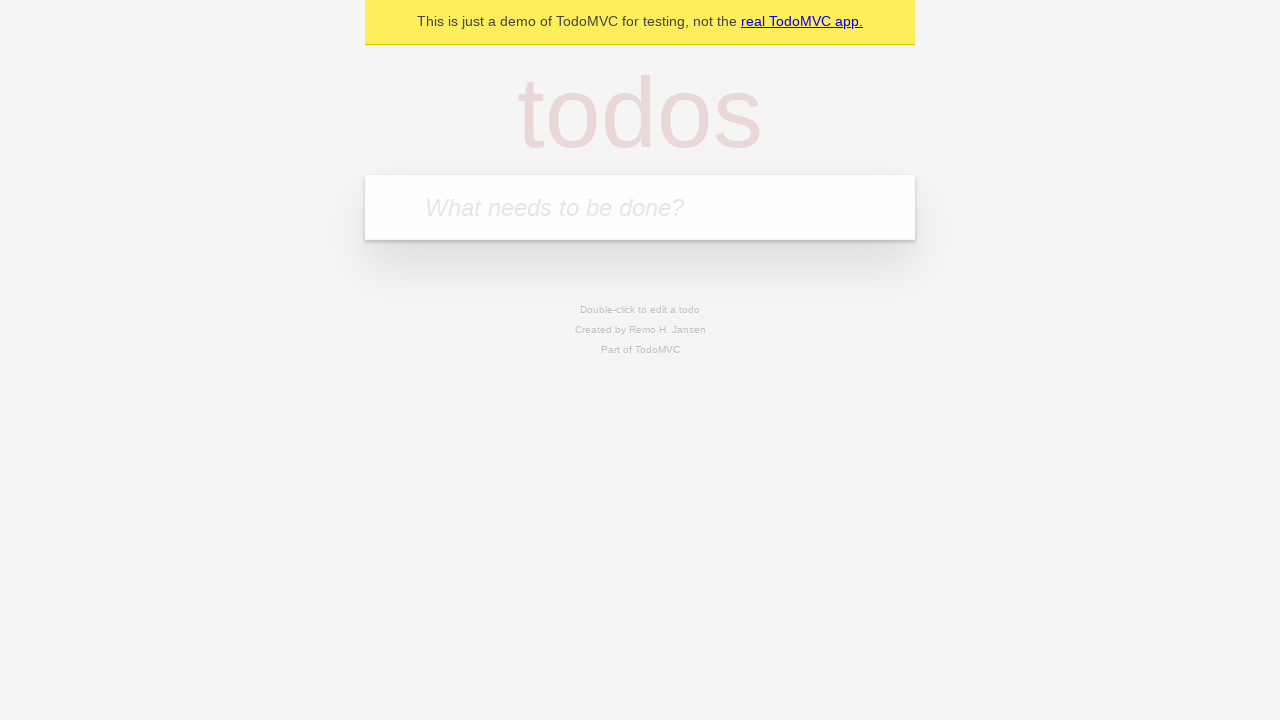

Navigated to TodoMVC demo page
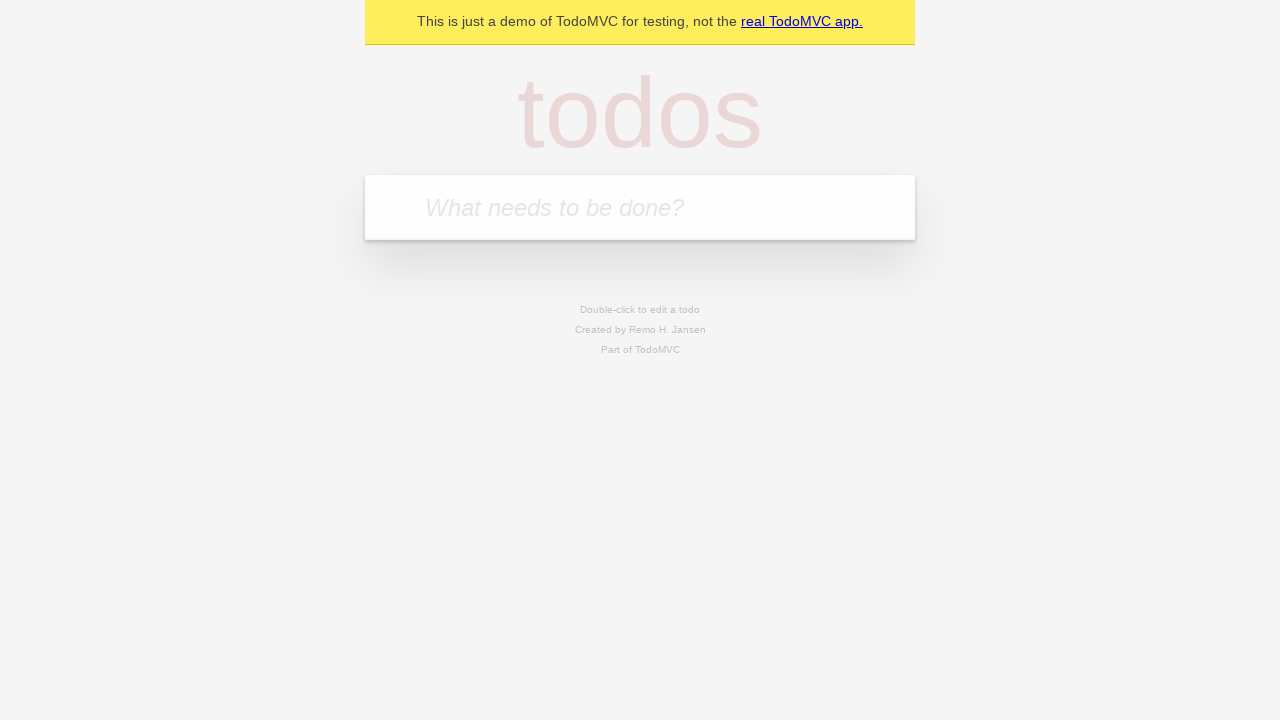

Located the 'What needs to be done?' input field
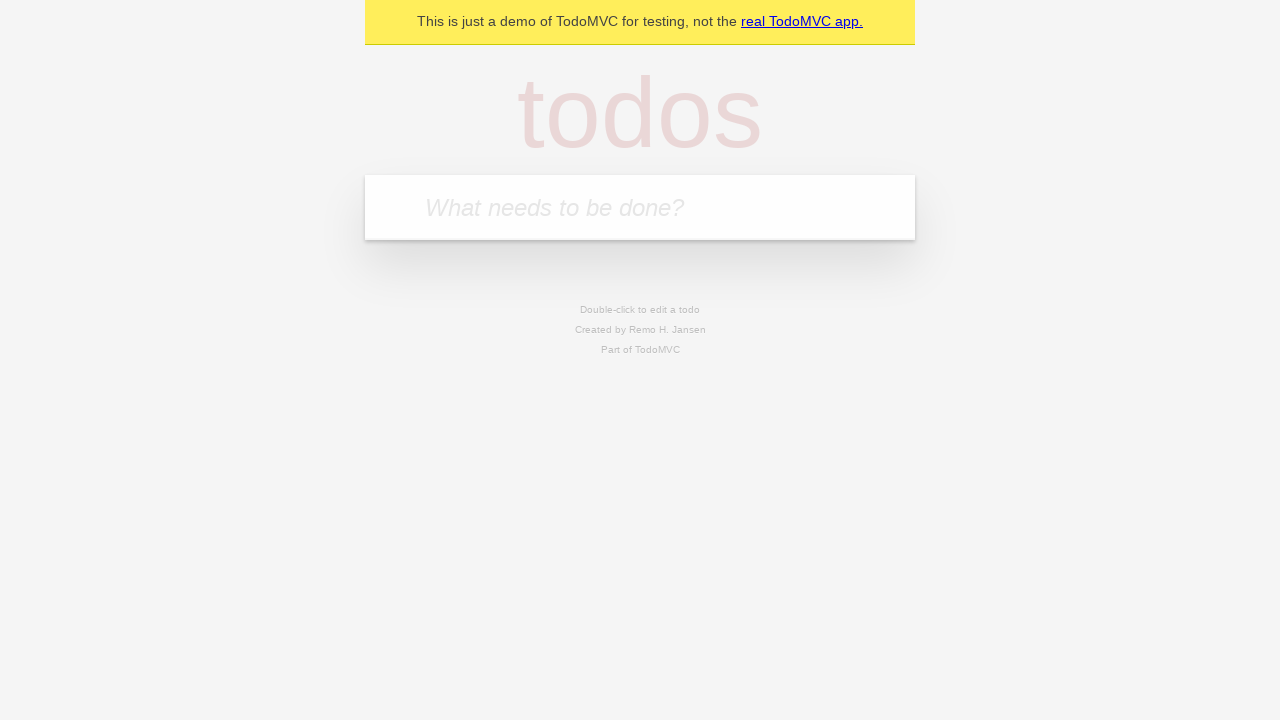

Filled todo input with 'buy some cheese' on internal:attr=[placeholder="What needs to be done?"i]
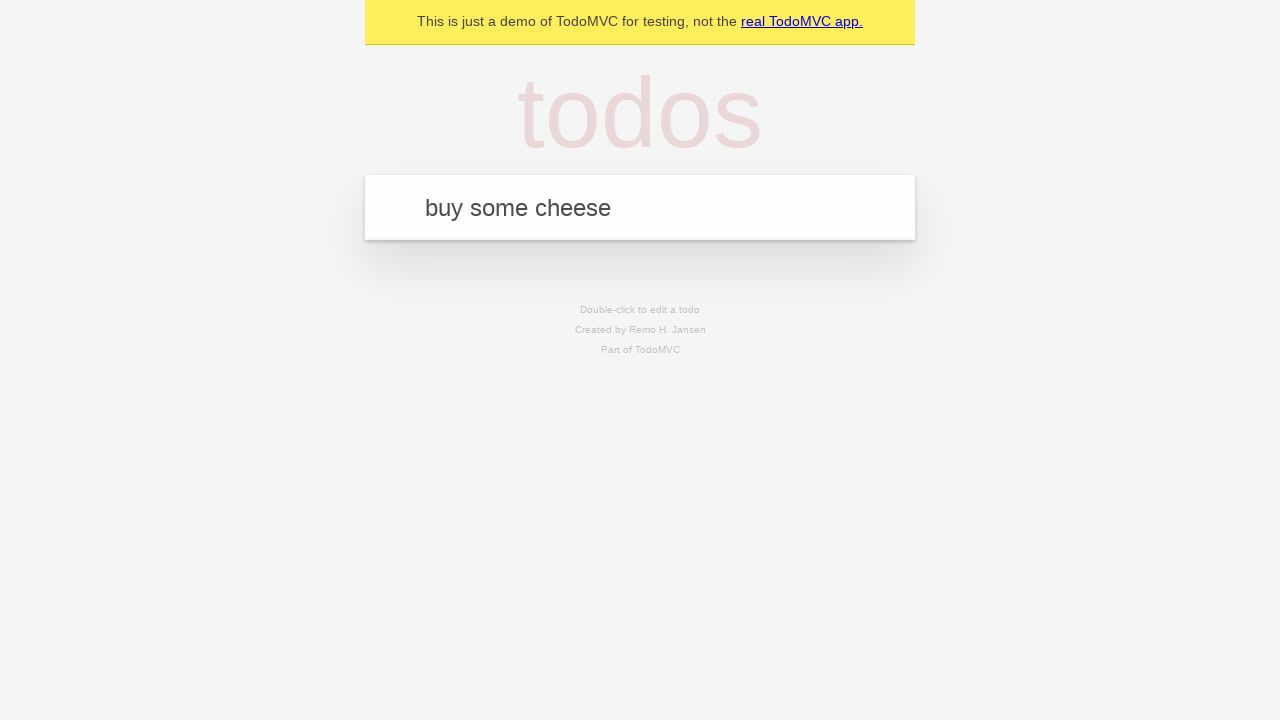

Pressed Enter to create todo 'buy some cheese' on internal:attr=[placeholder="What needs to be done?"i]
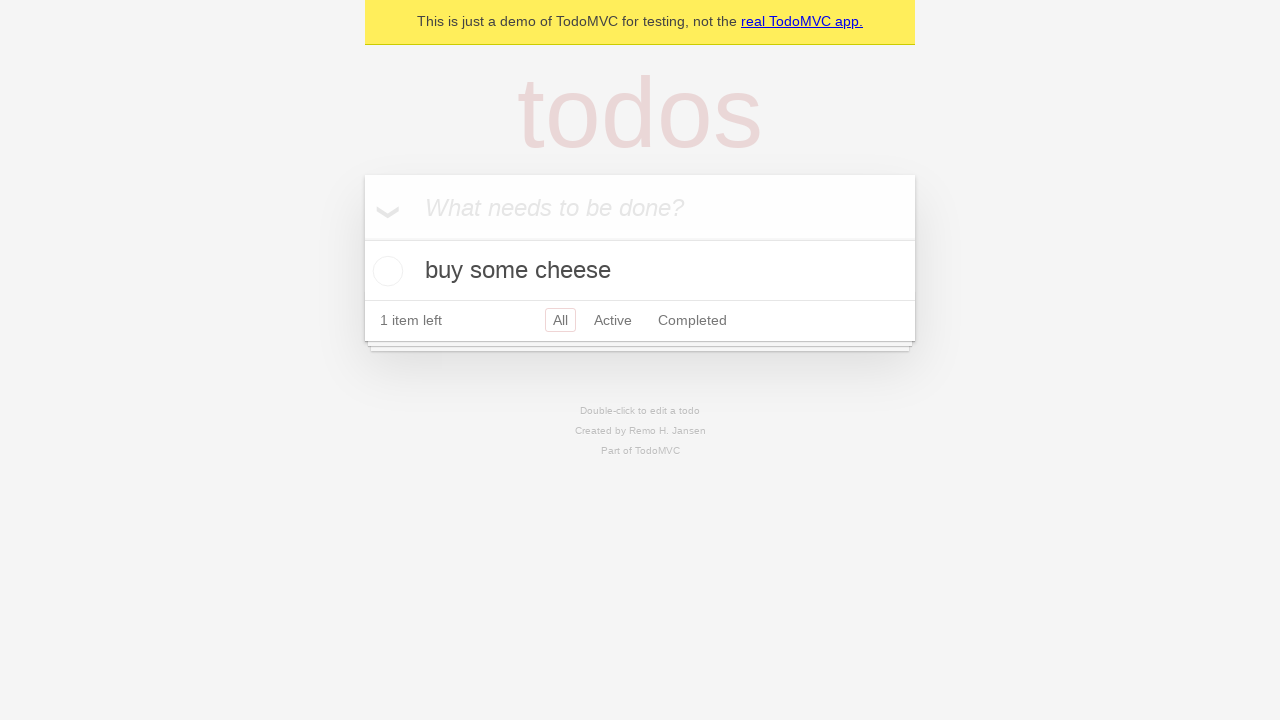

Filled todo input with 'feed the cat' on internal:attr=[placeholder="What needs to be done?"i]
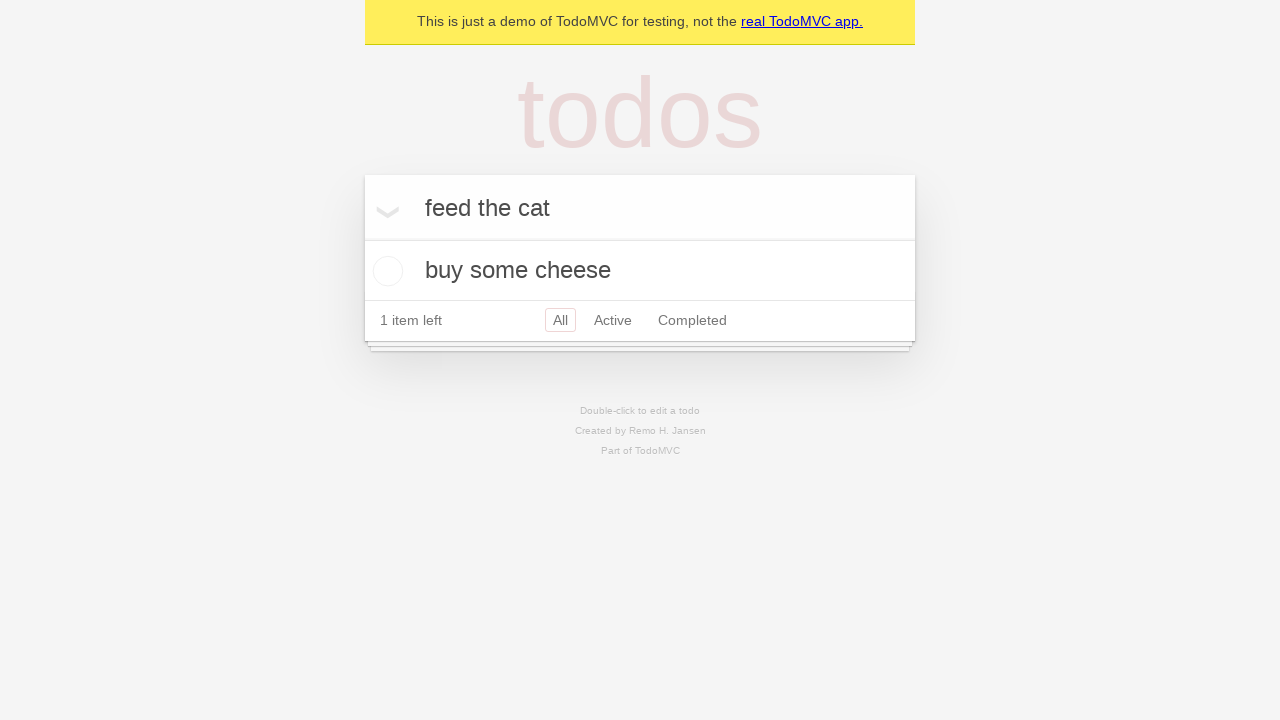

Pressed Enter to create todo 'feed the cat' on internal:attr=[placeholder="What needs to be done?"i]
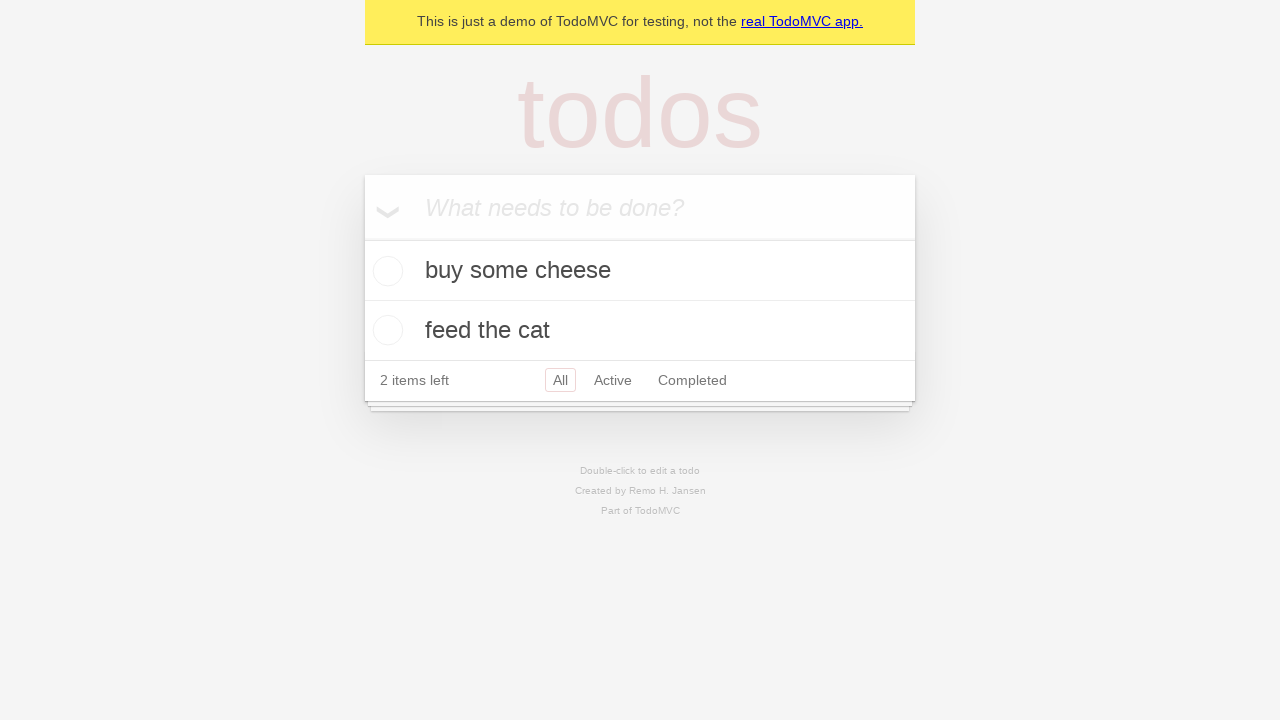

Filled todo input with 'book a doctors appointment' on internal:attr=[placeholder="What needs to be done?"i]
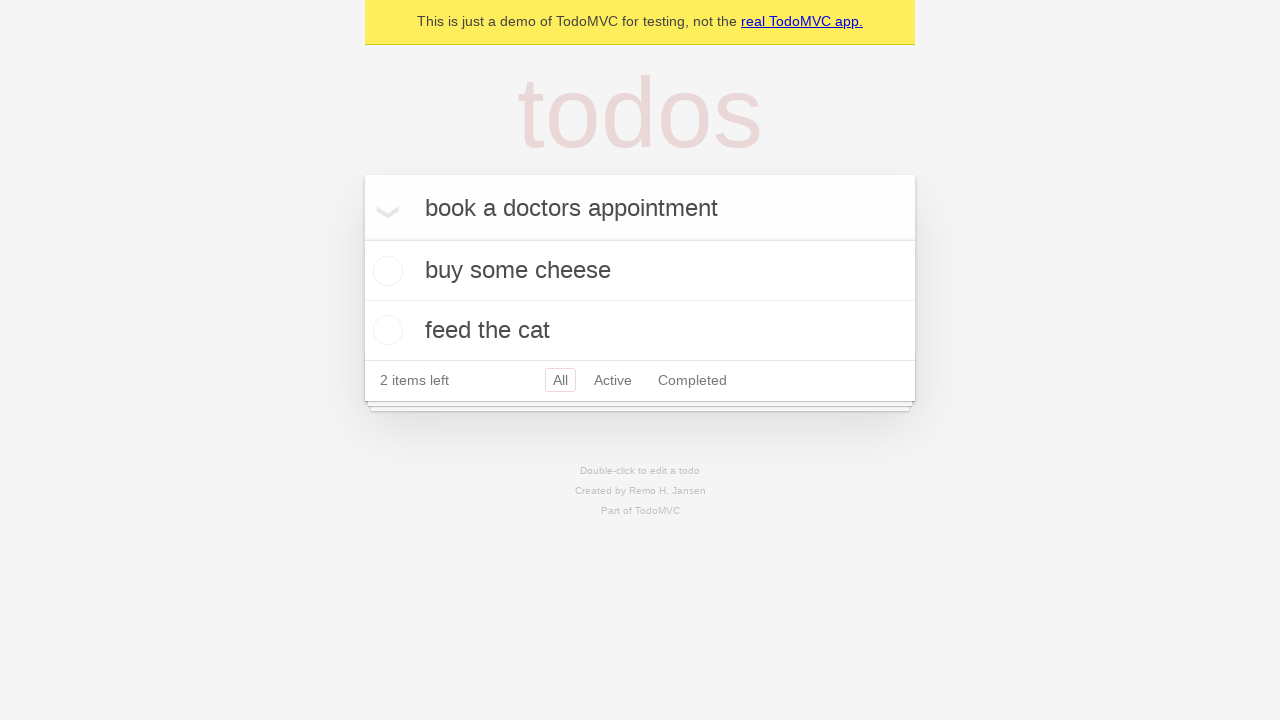

Pressed Enter to create todo 'book a doctors appointment' on internal:attr=[placeholder="What needs to be done?"i]
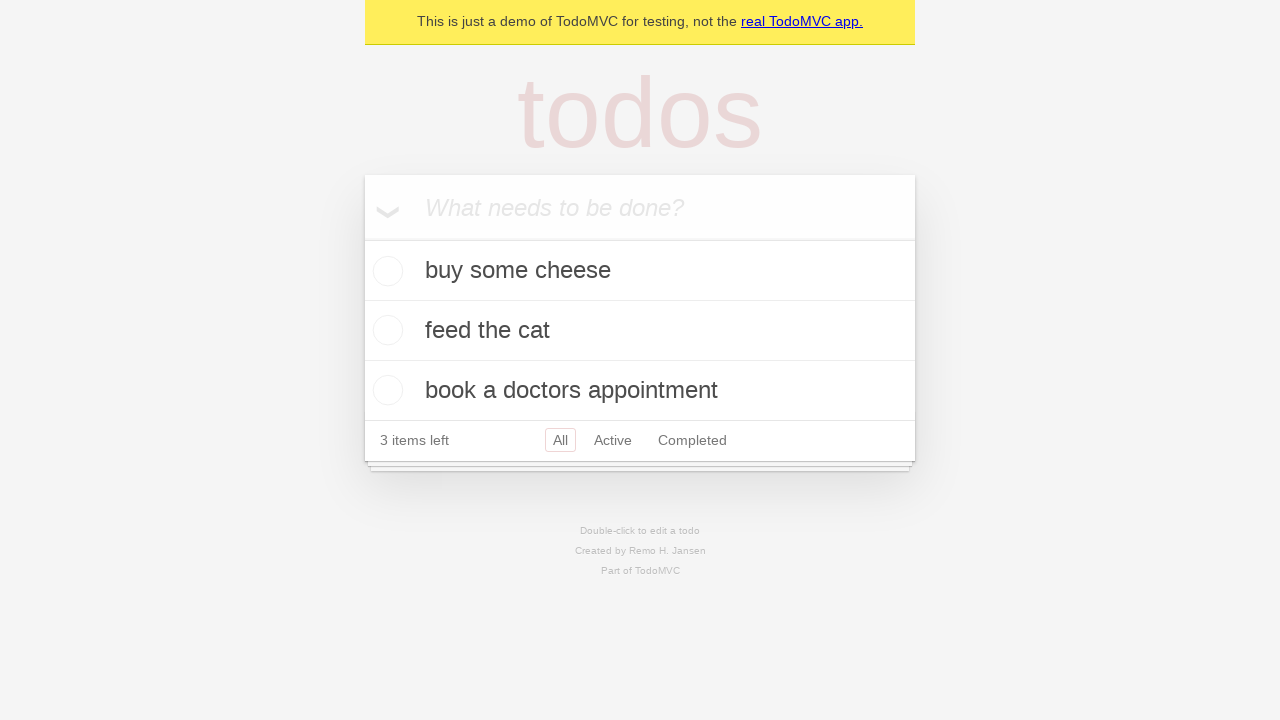

Clicked Active filter link at (613, 440) on internal:role=link[name="Active"i]
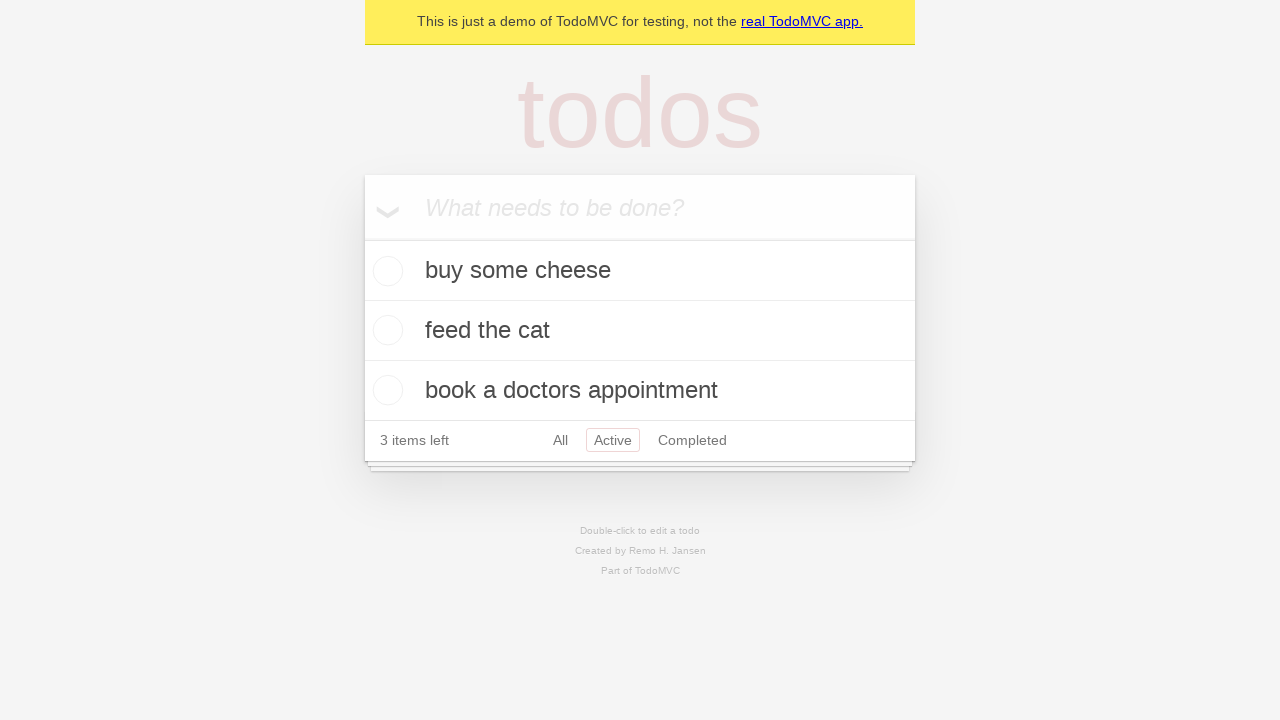

Clicked Completed filter link at (692, 440) on internal:role=link[name="Completed"i]
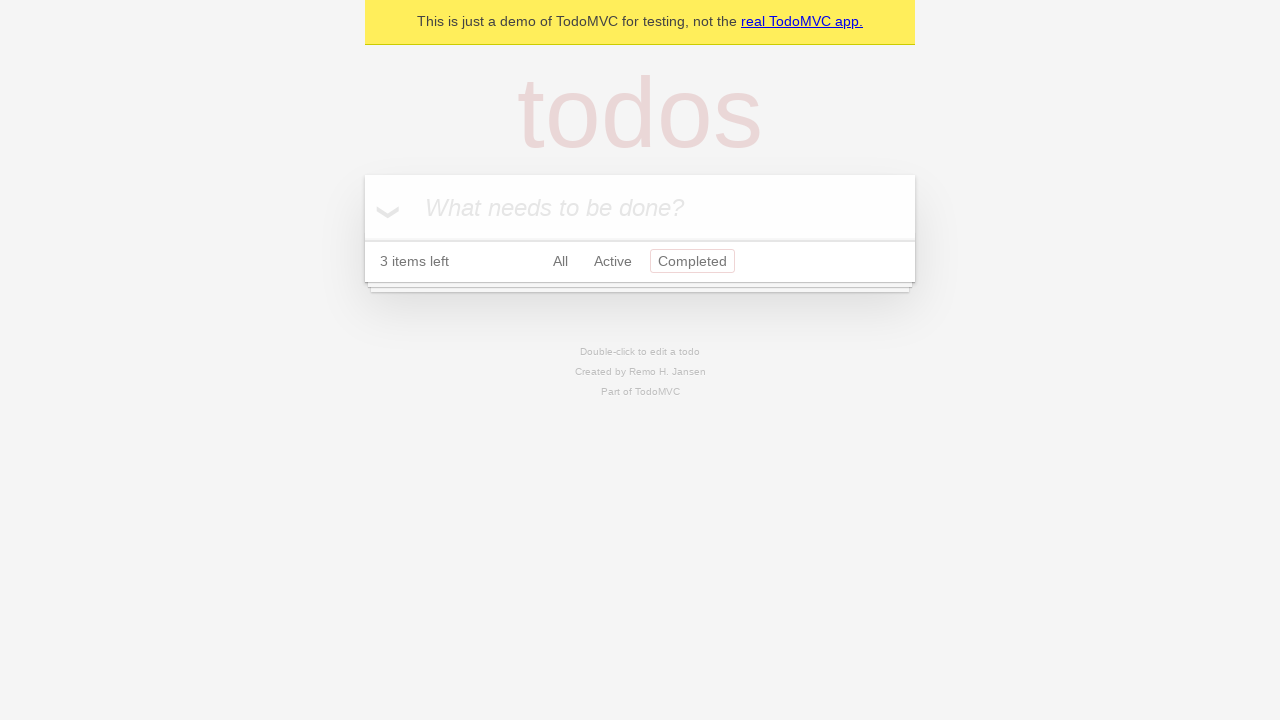

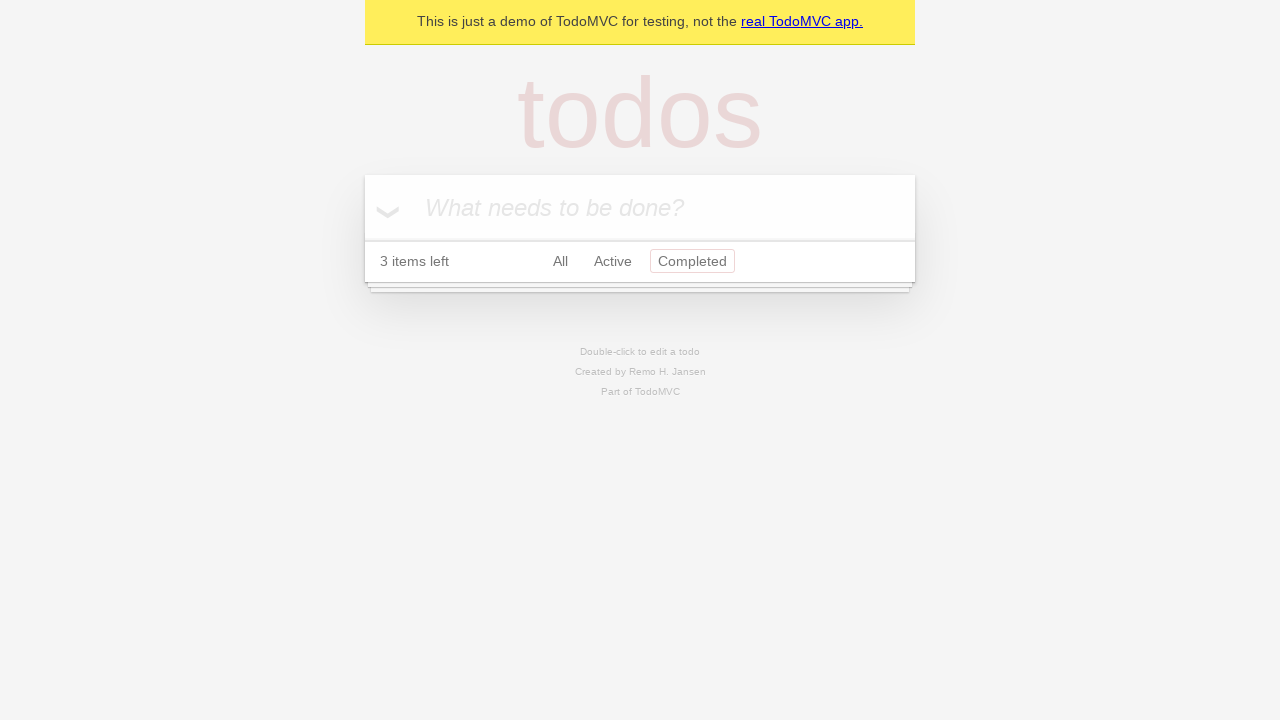